Solves a math captcha by calculating a value, filling the answer field, selecting robot verification checkboxes, and submitting the form

Starting URL: http://SunInJuly.github.io/execute_script.html

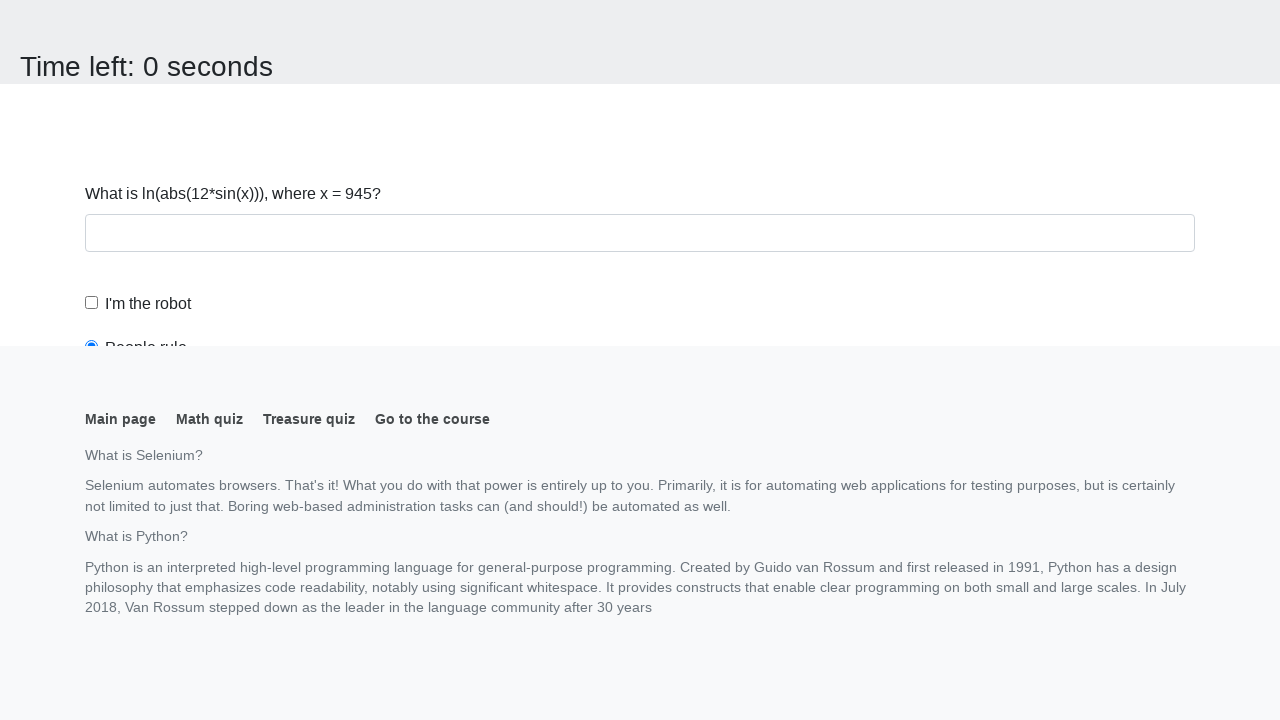

Navigated to math captcha page
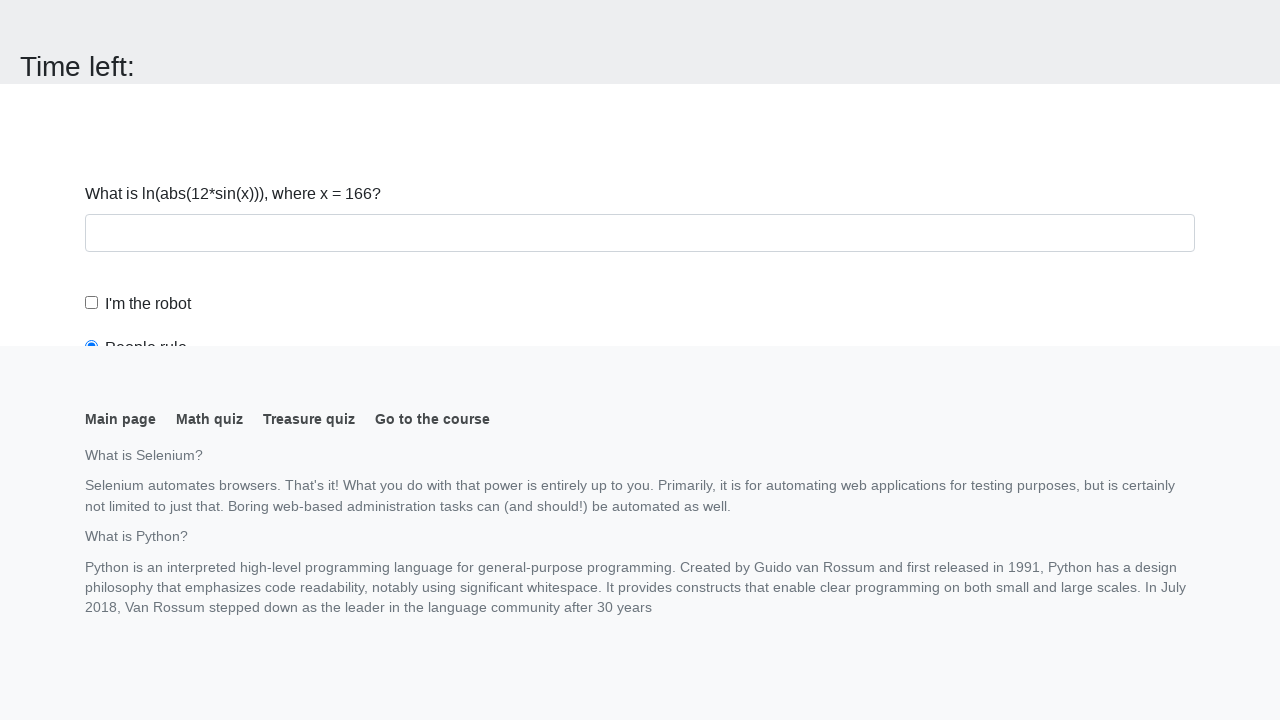

Retrieved input value from page
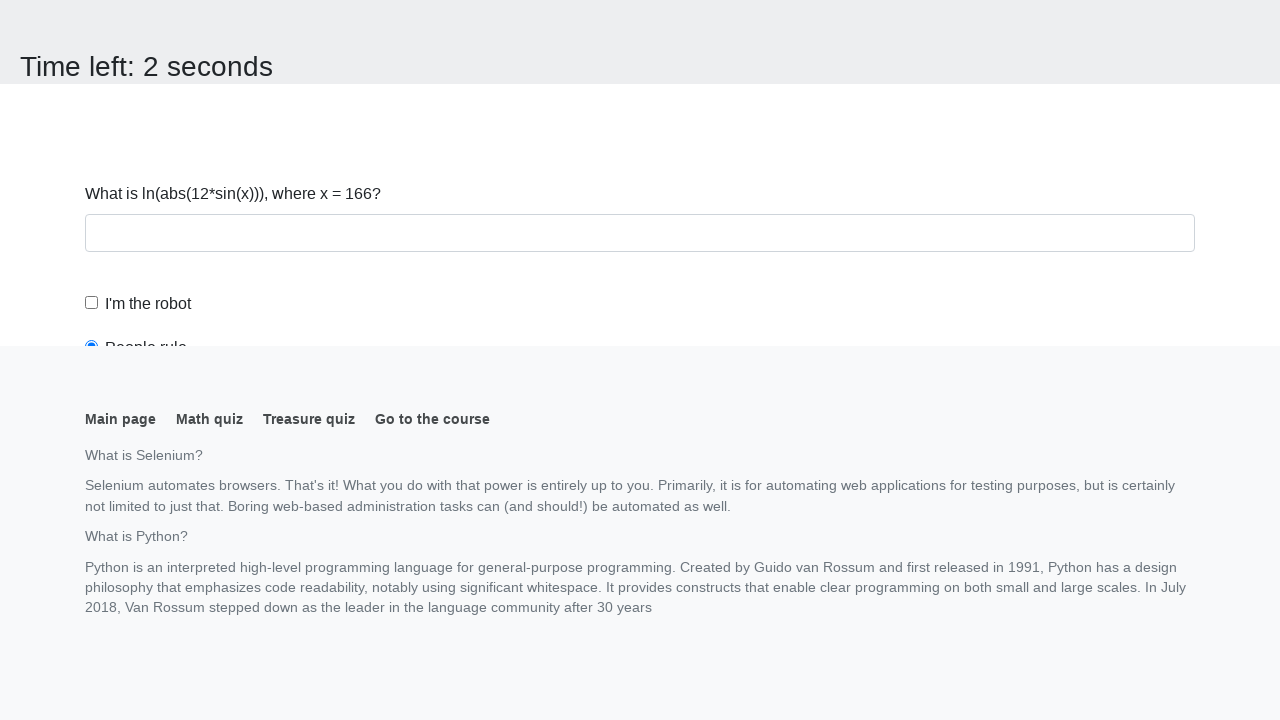

Calculated answer using formula: 1.7577714939453888
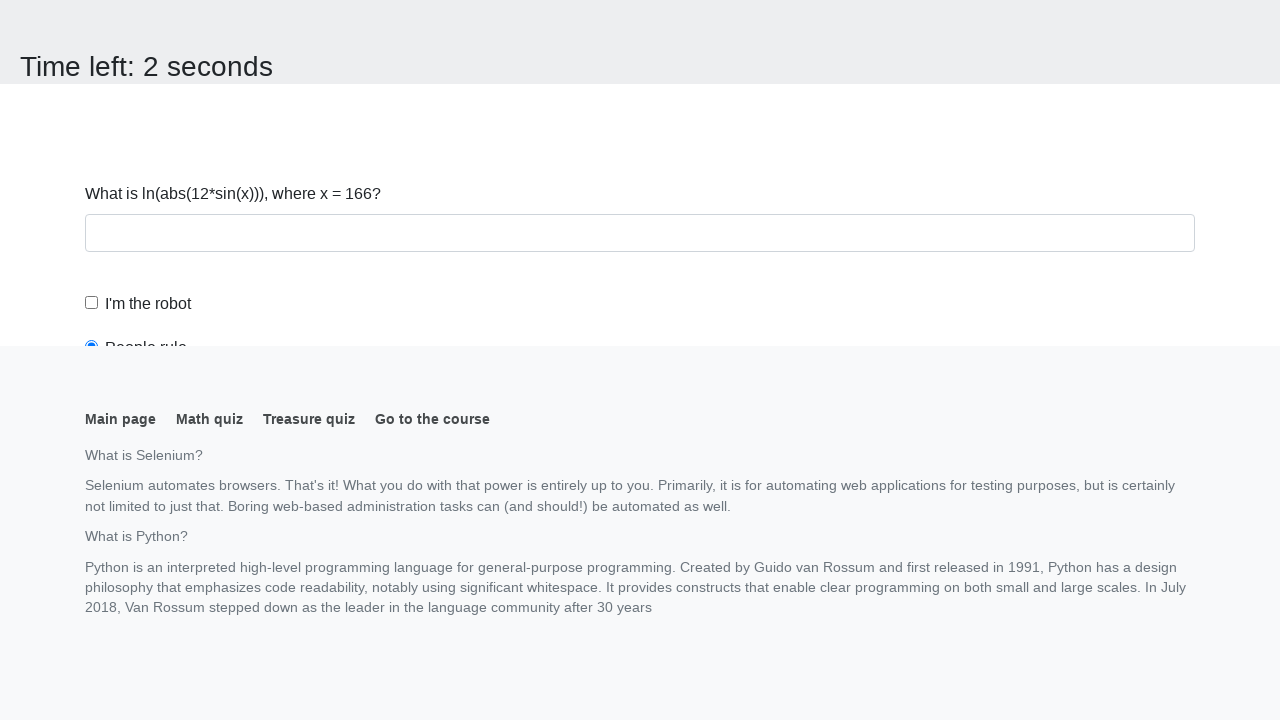

Filled answer field with calculated value on #answer
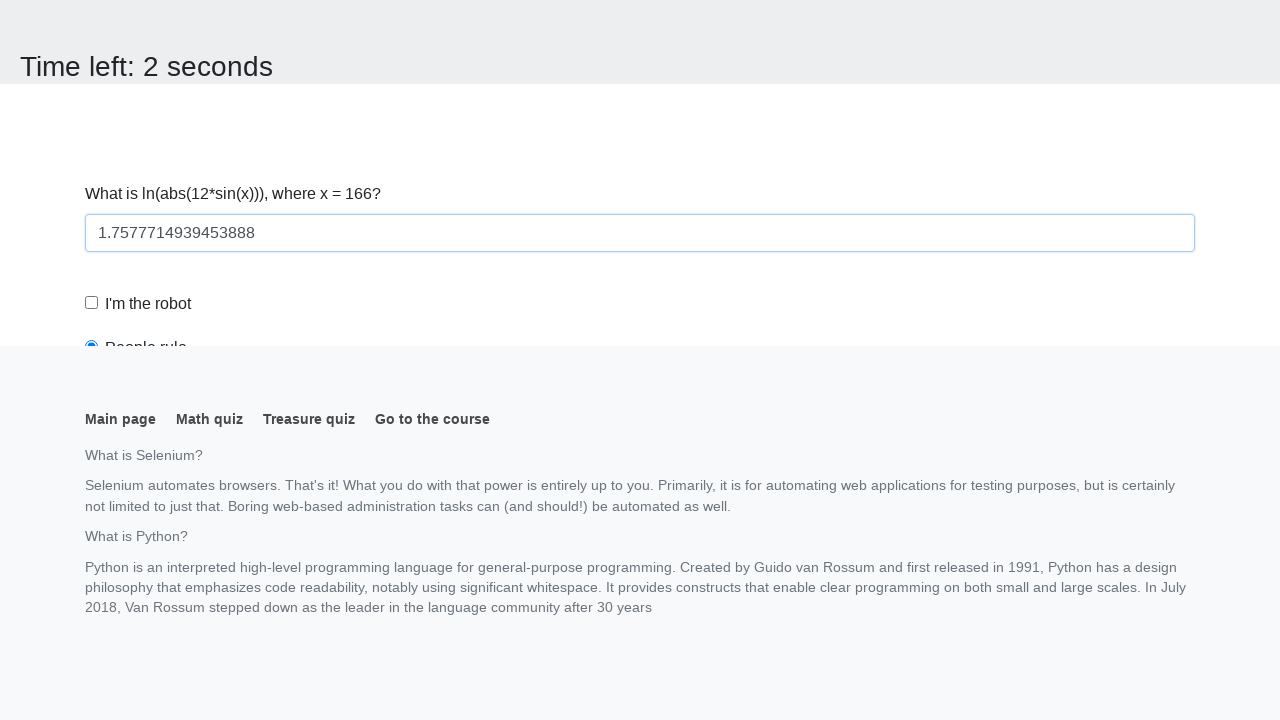

Clicked robot checkbox at (92, 303) on #robotCheckbox
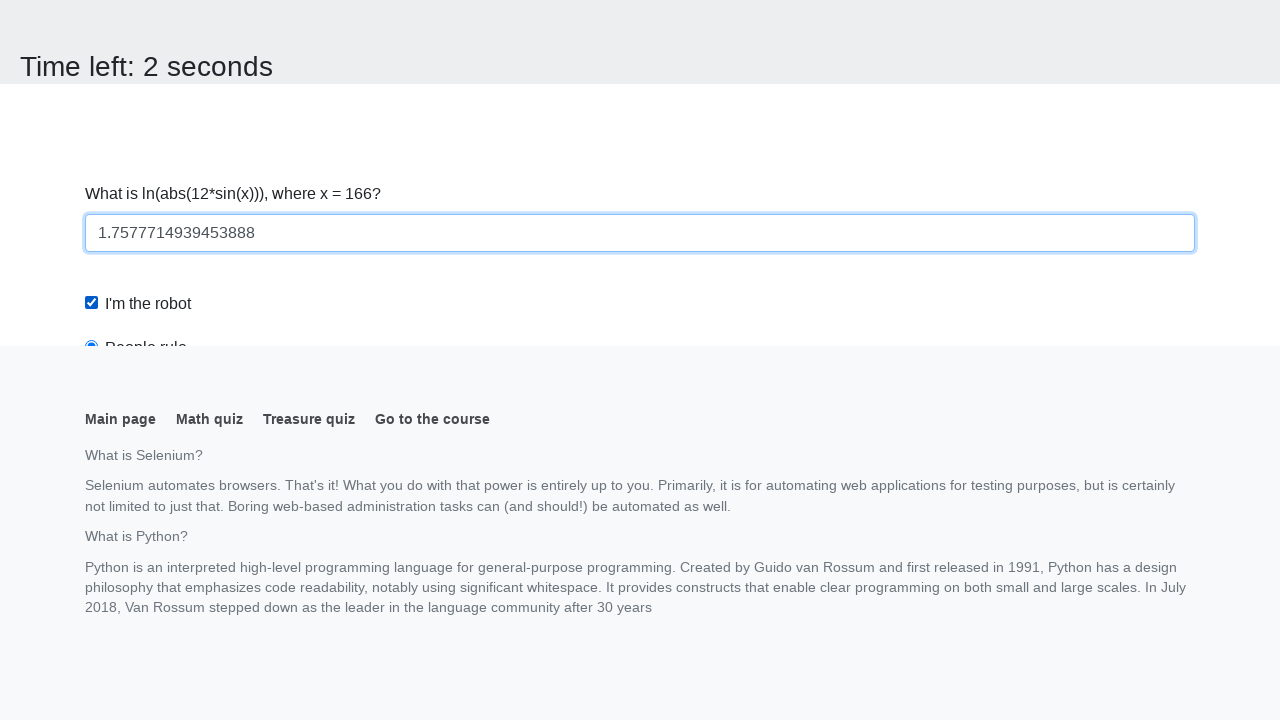

Scrolled robot radio button into view
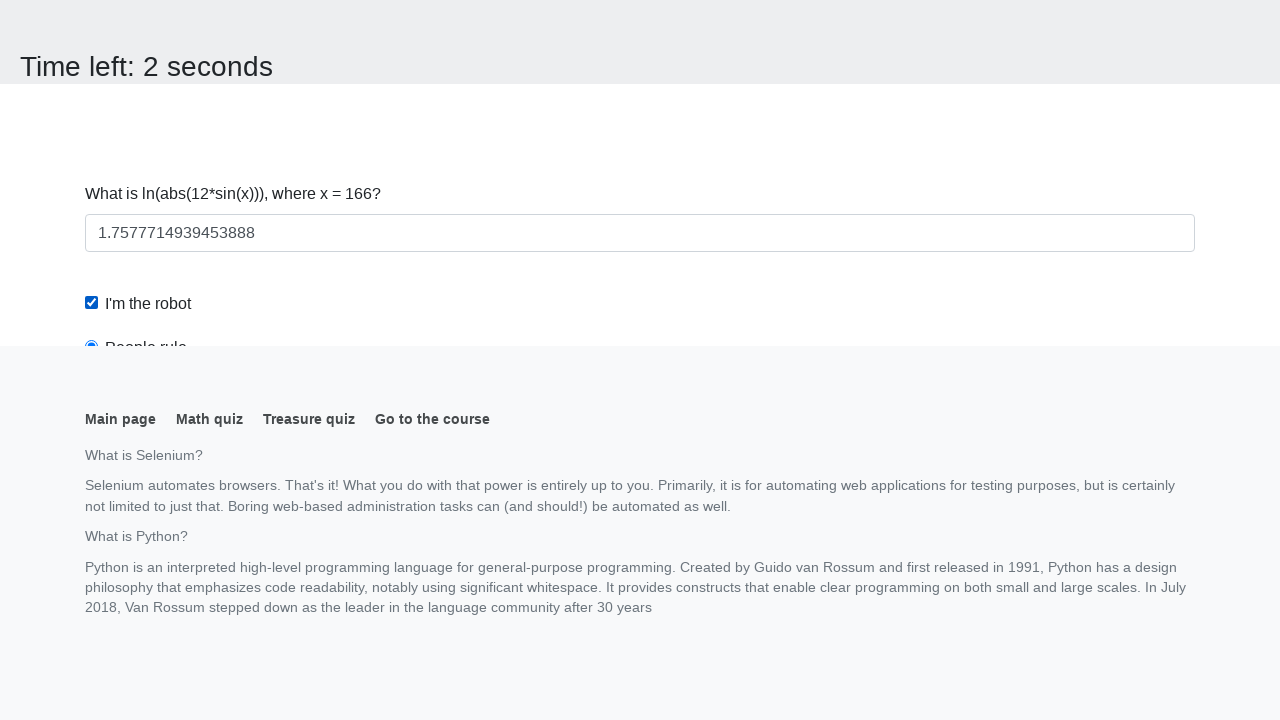

Clicked robot radio button at (92, 7) on #robotsRule
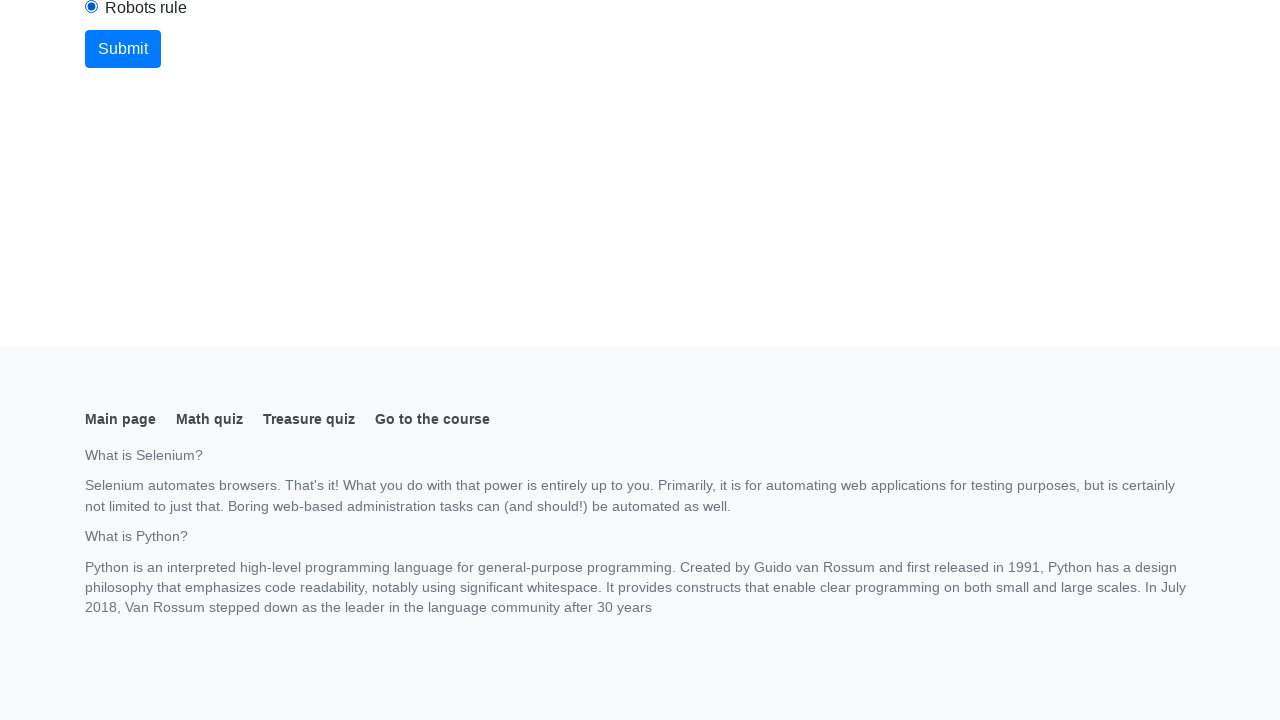

Scrolled submit button into view
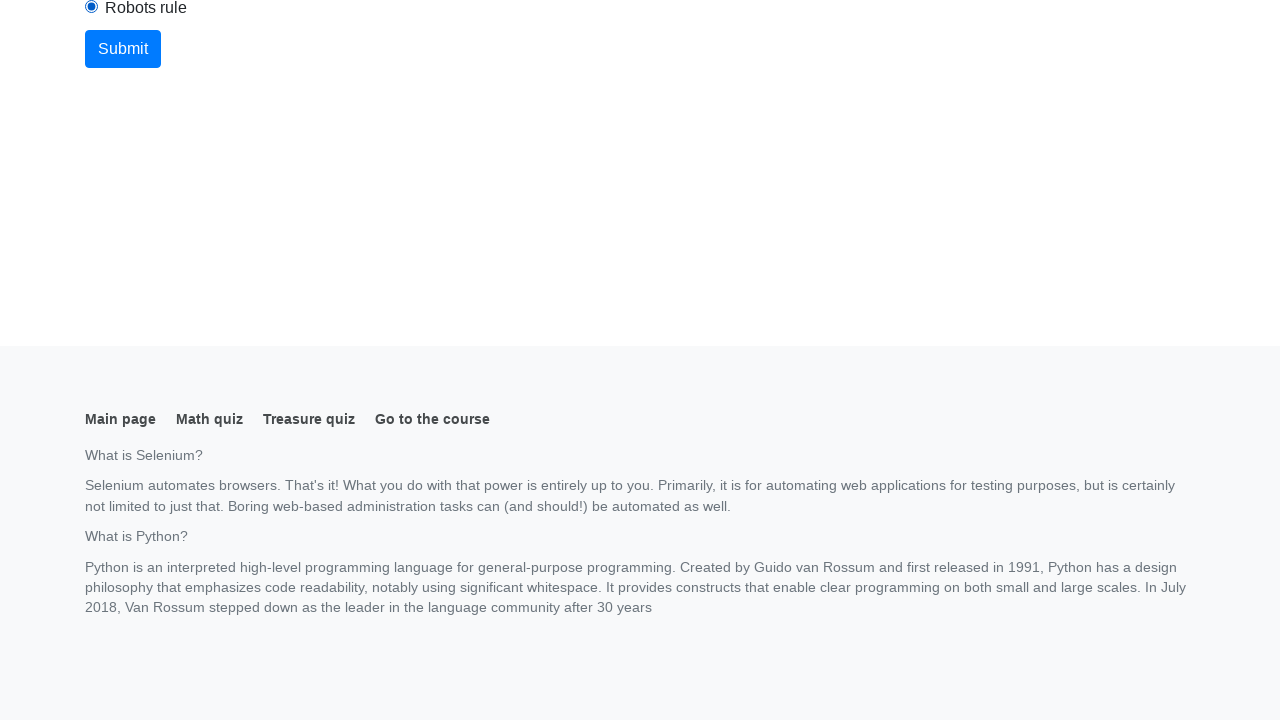

Clicked submit button at (123, 49) on button.btn
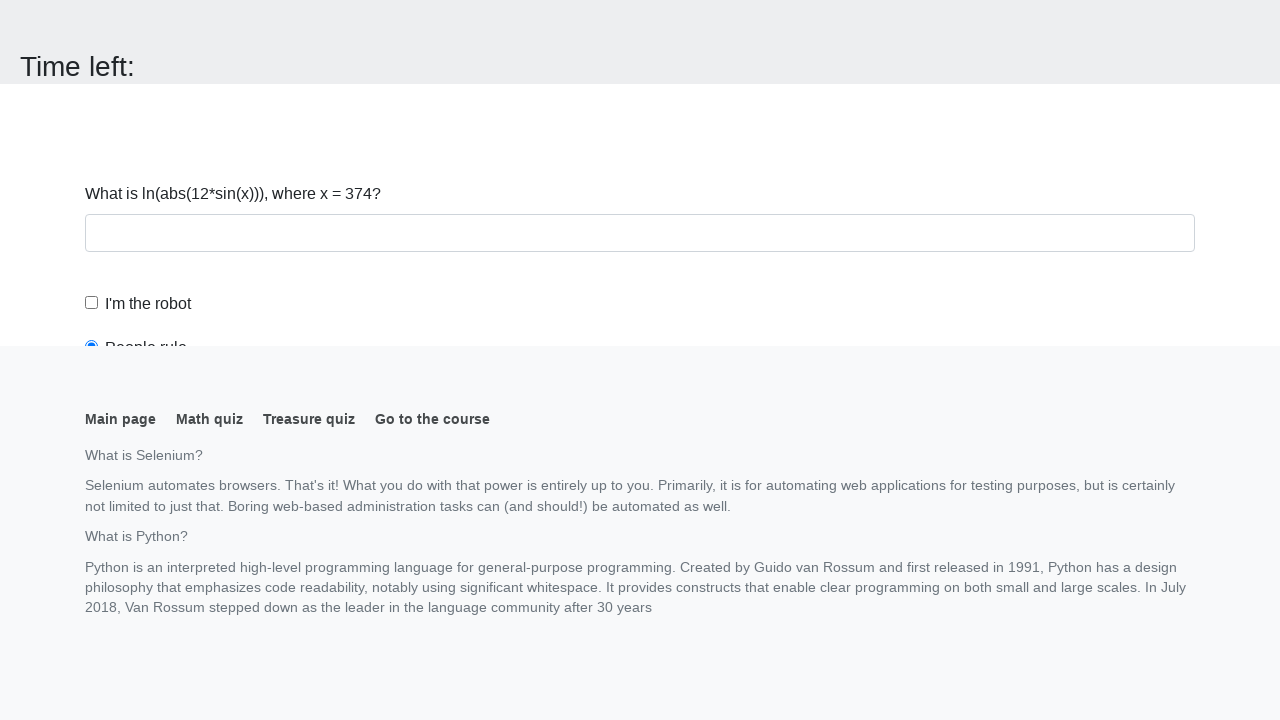

Waited 5 seconds for form submission to complete
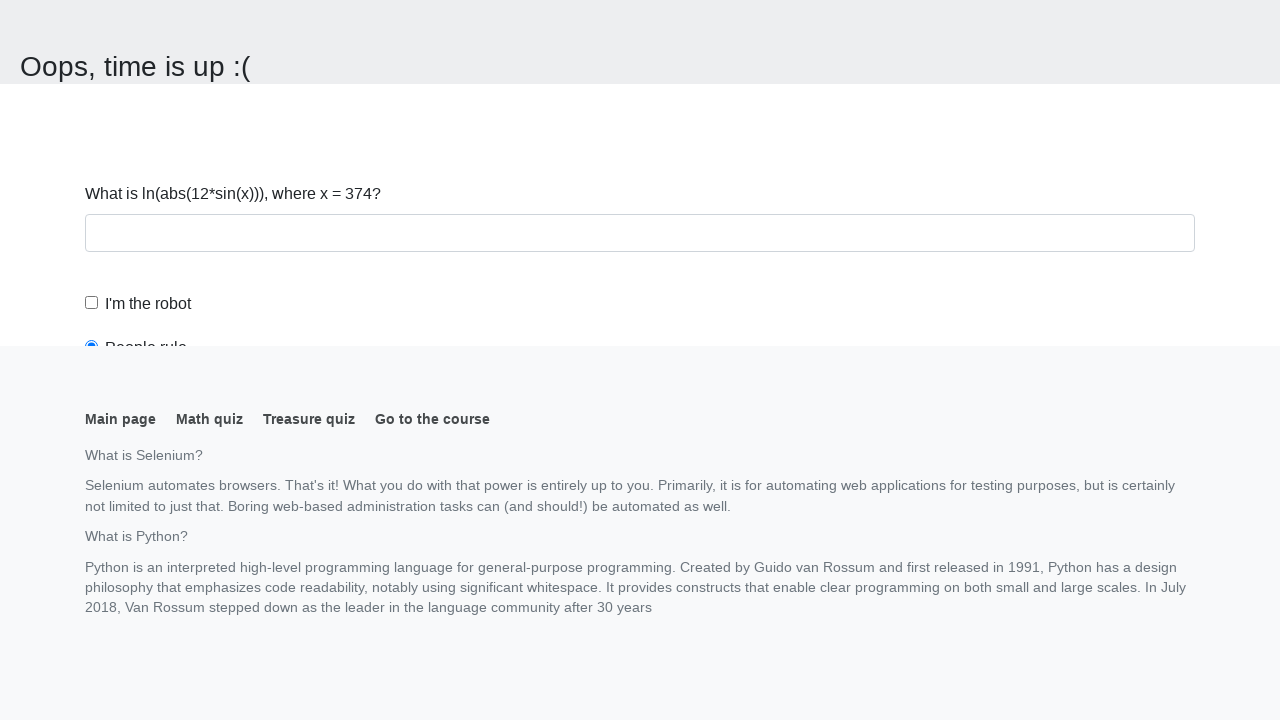

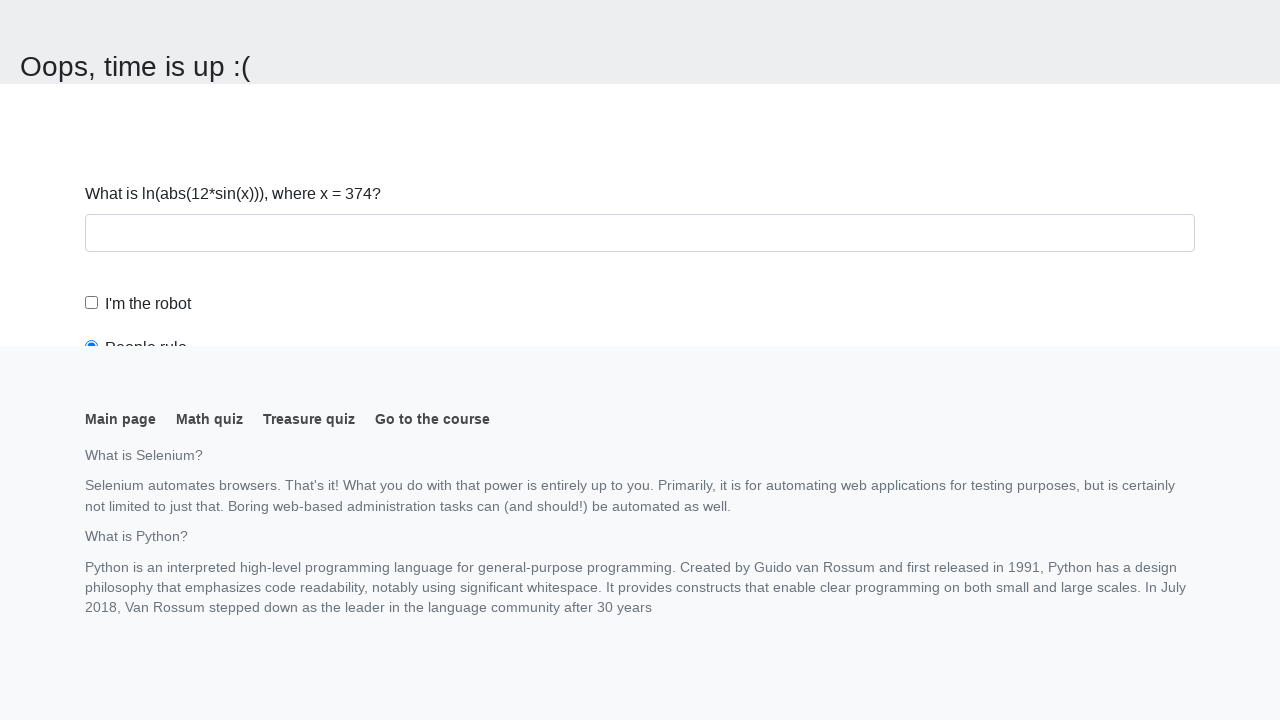